Tests that todo data persists after page reload

Starting URL: https://demo.playwright.dev/todomvc

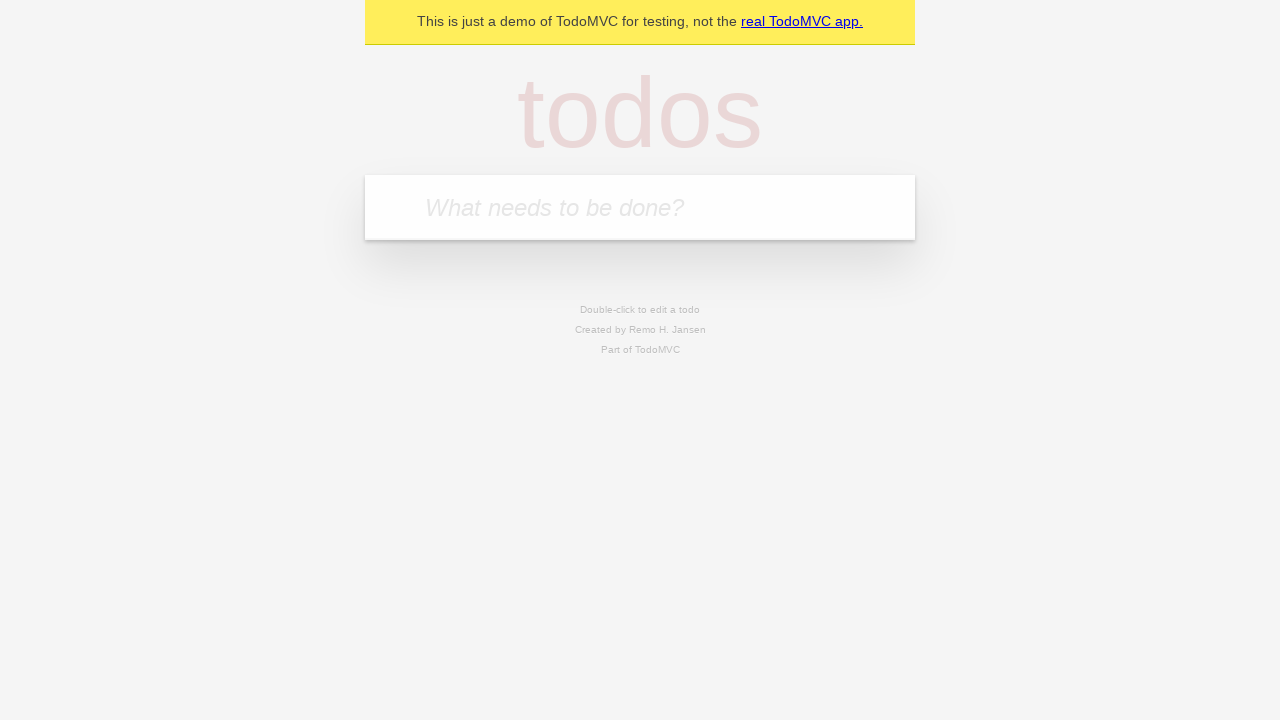

Filled todo input with 'buy some cheese' on internal:attr=[placeholder="What needs to be done?"i]
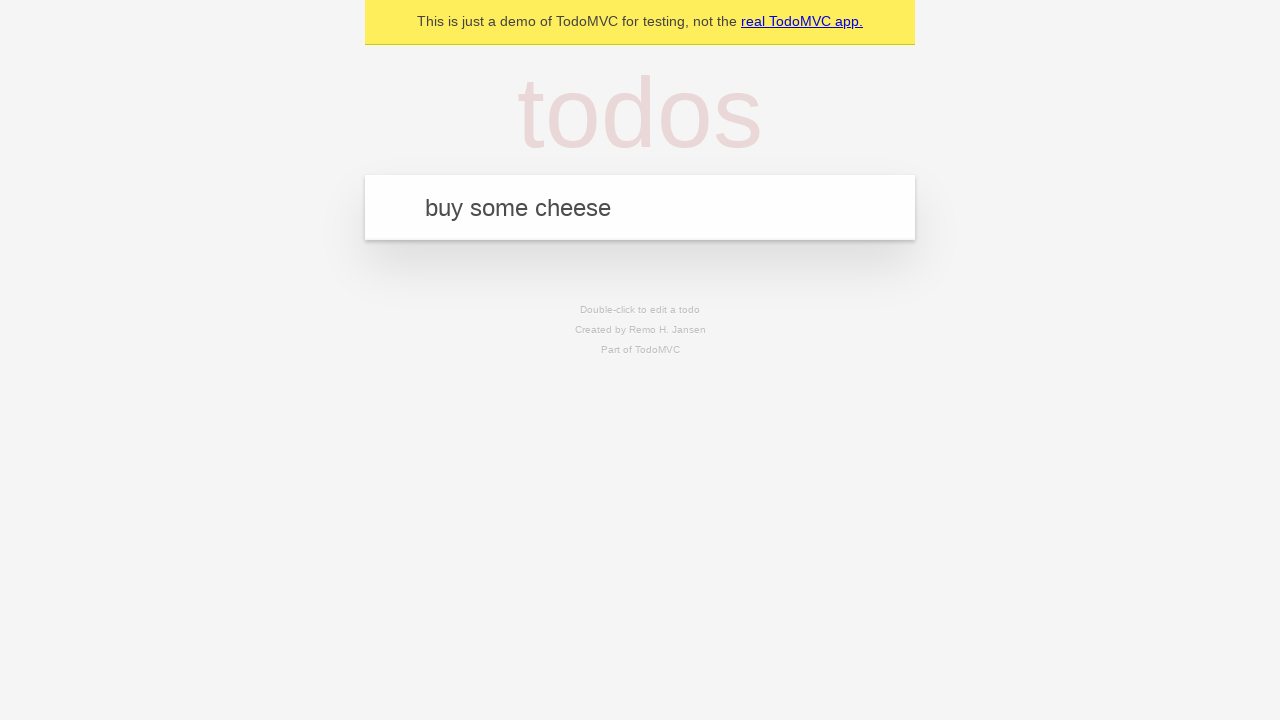

Pressed Enter to create first todo item on internal:attr=[placeholder="What needs to be done?"i]
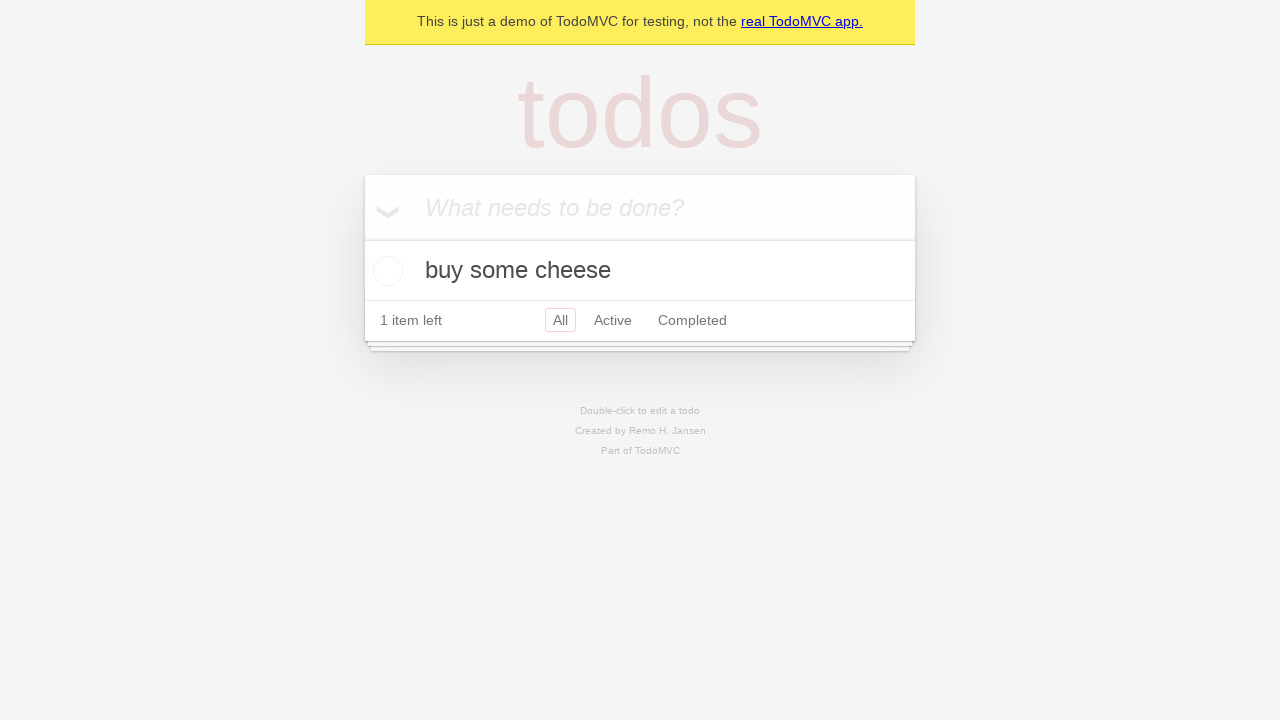

Filled todo input with 'feed the cat' on internal:attr=[placeholder="What needs to be done?"i]
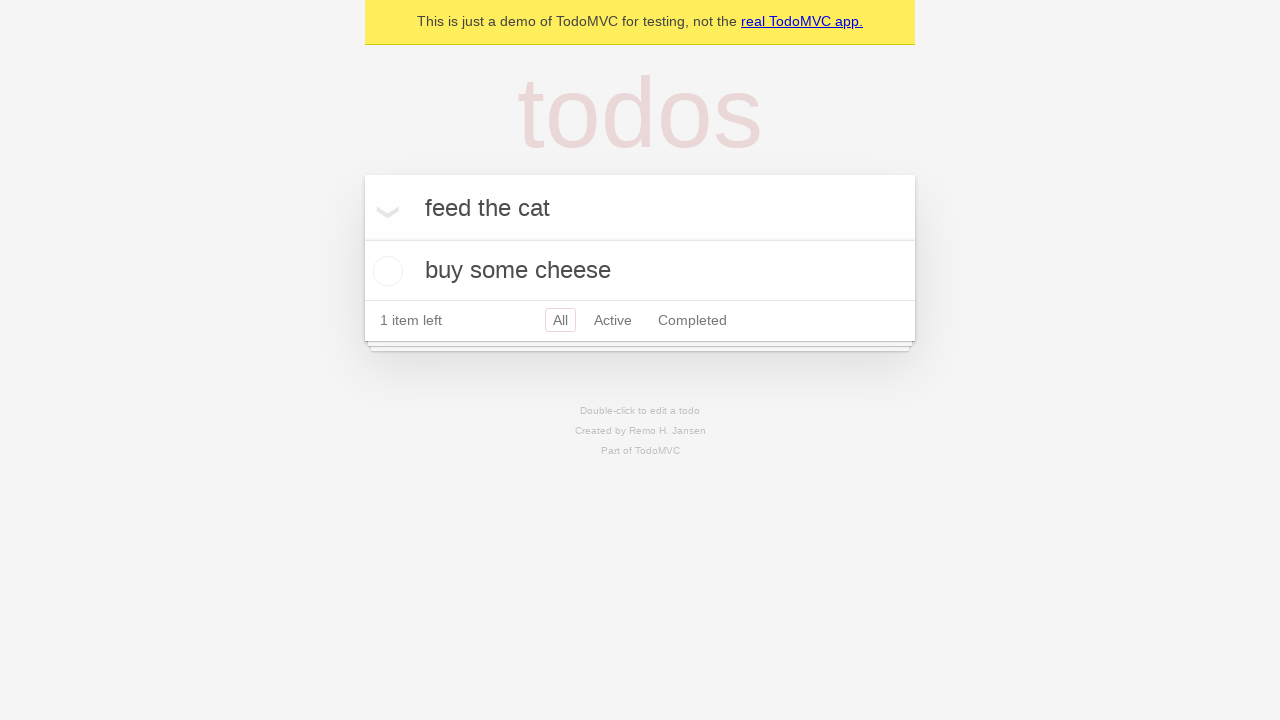

Pressed Enter to create second todo item on internal:attr=[placeholder="What needs to be done?"i]
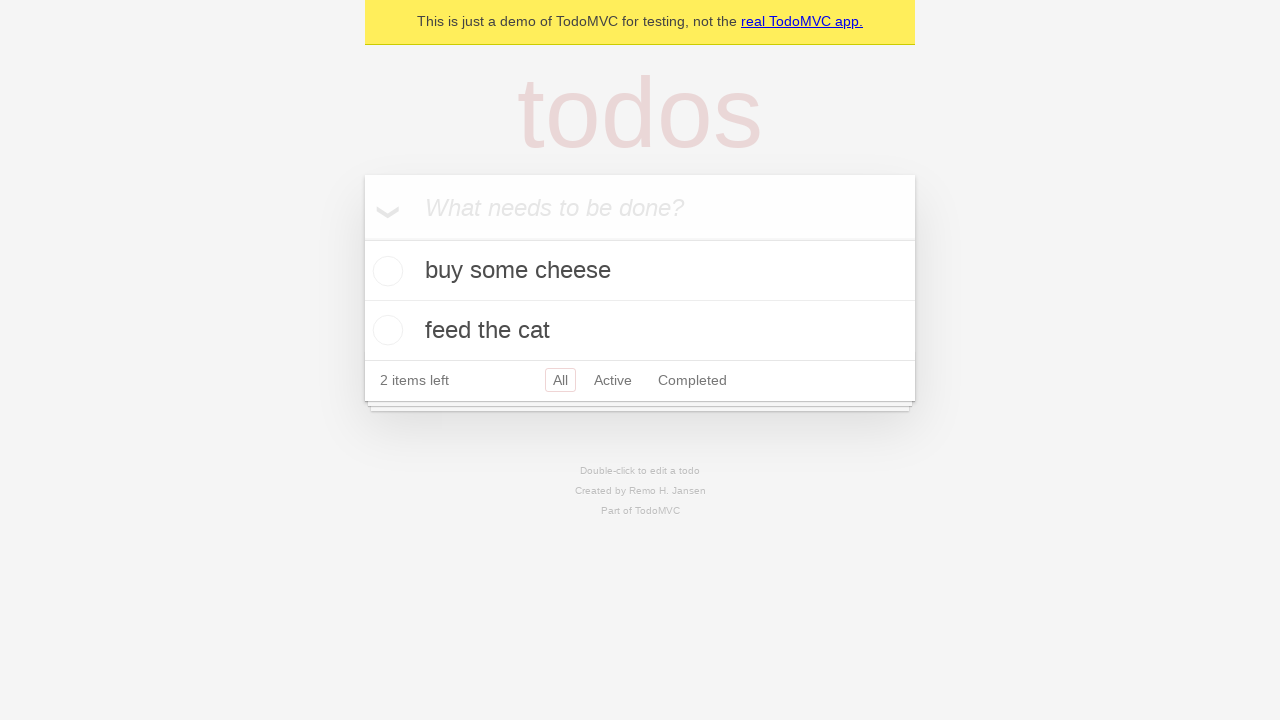

Checked first todo item as completed at (385, 271) on internal:testid=[data-testid="todo-item"s] >> nth=0 >> internal:role=checkbox
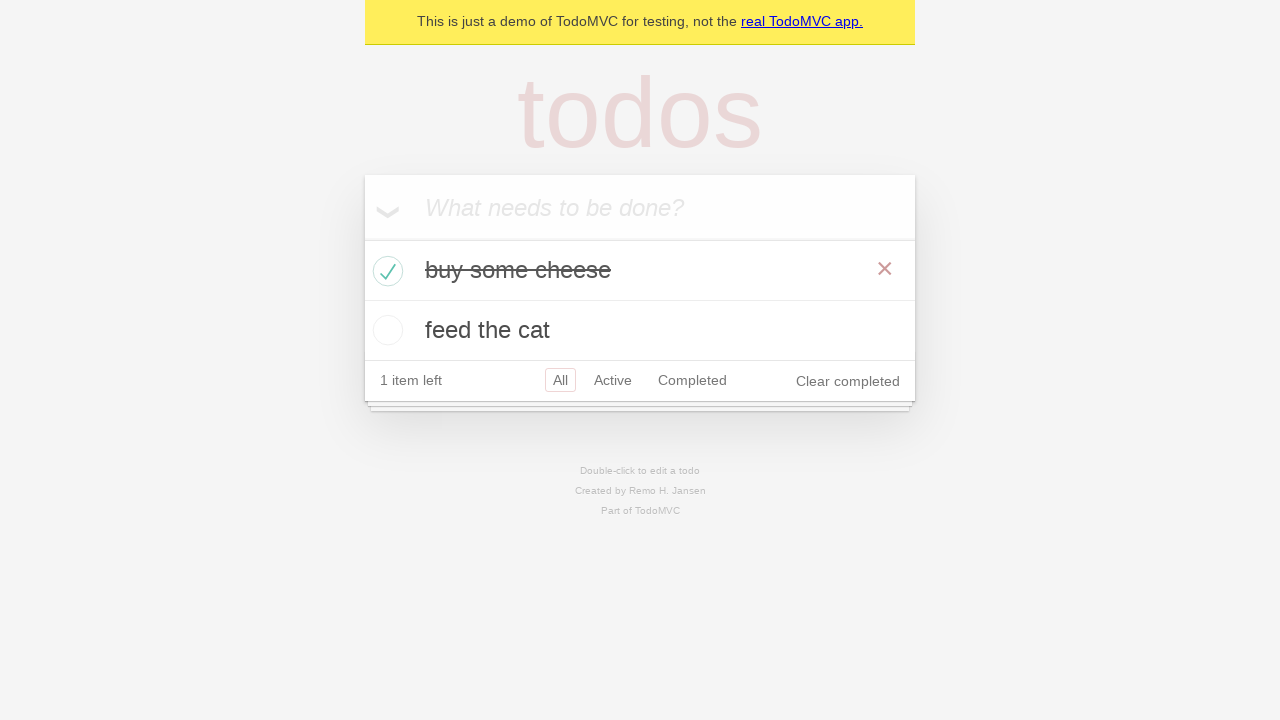

Reloaded the page to test data persistence
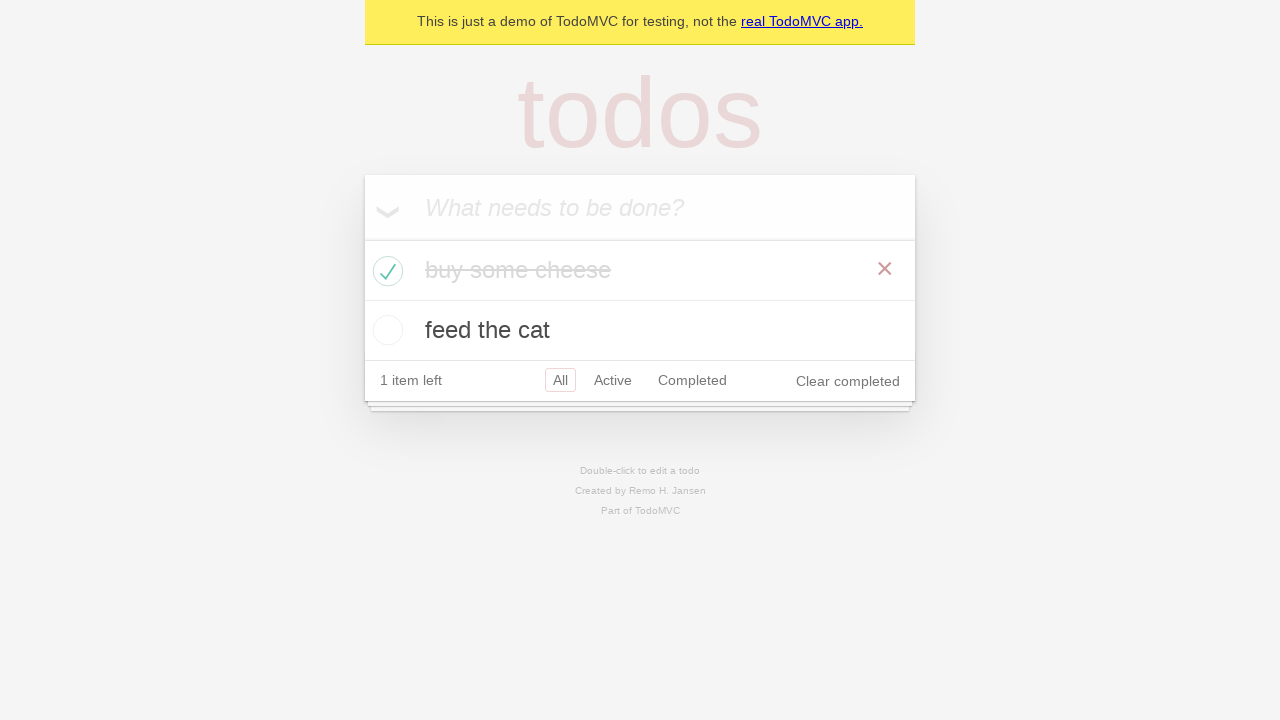

Todo items loaded after page reload
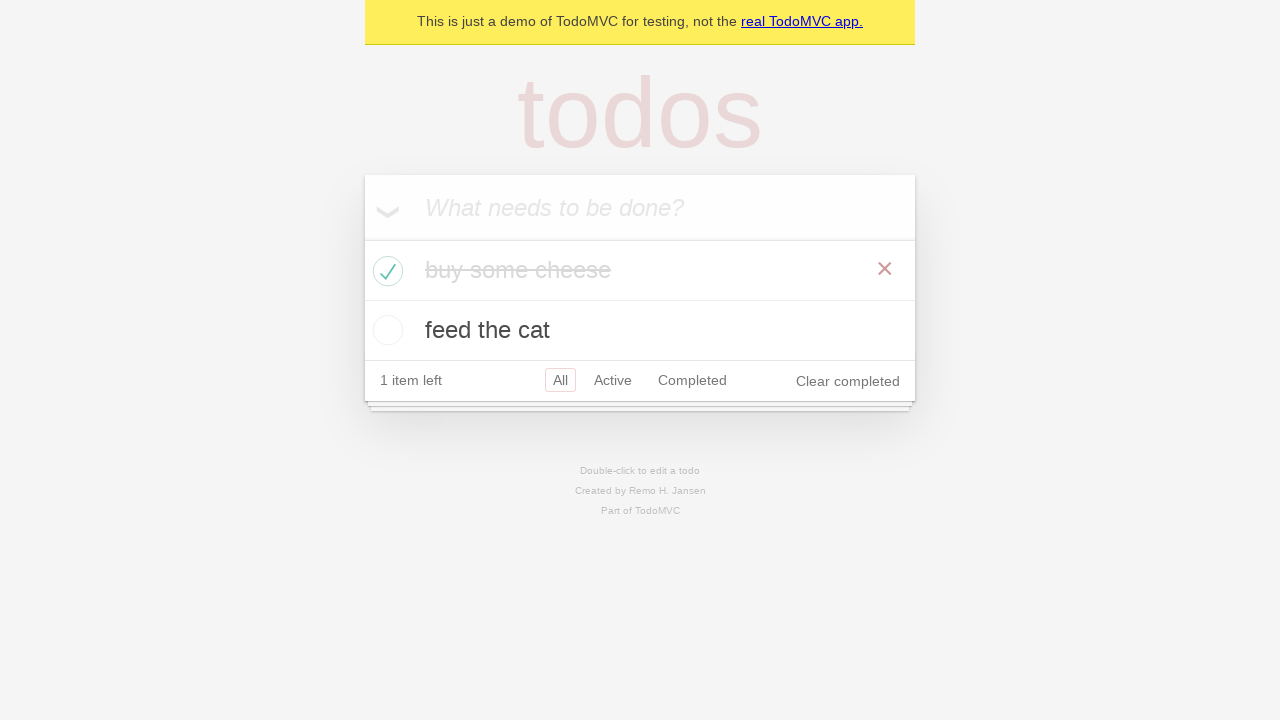

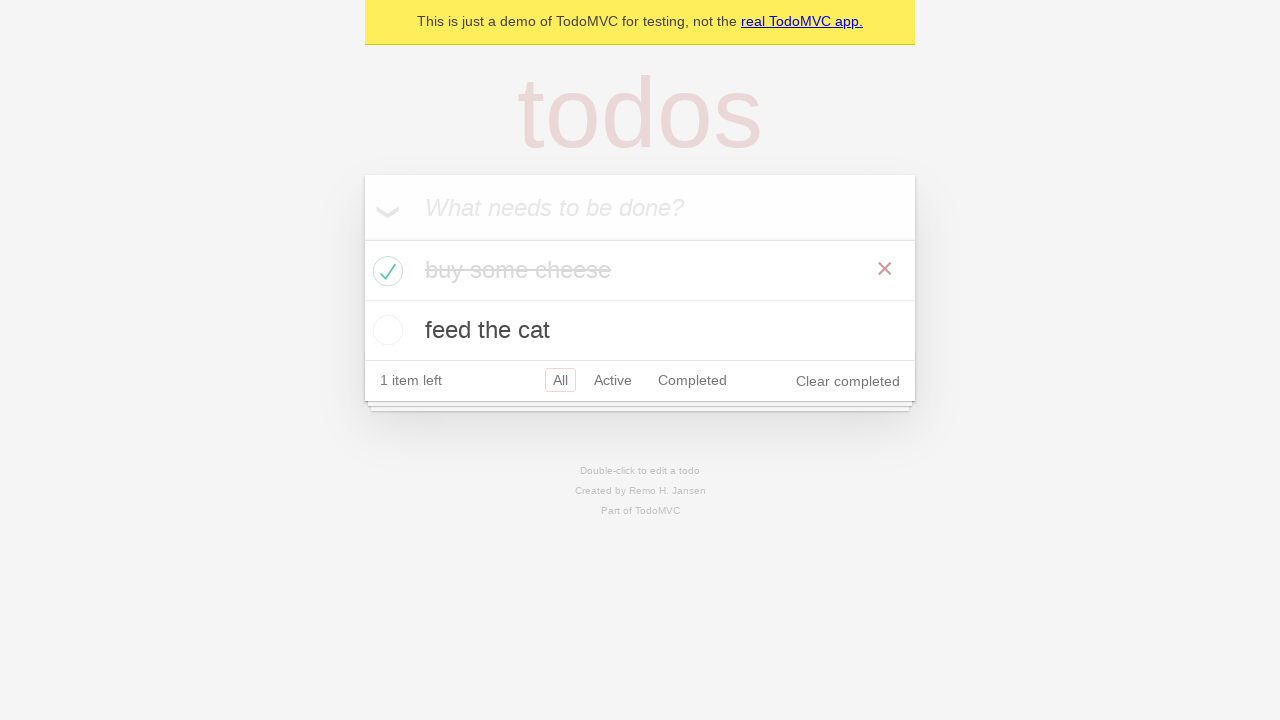